Tests the 12306 Chinese railway ticket search functionality by entering departure station, arrival station, and travel date, then submitting the search query to view available tickets.

Starting URL: https://kyfw.12306.cn/otn/leftTicket/init

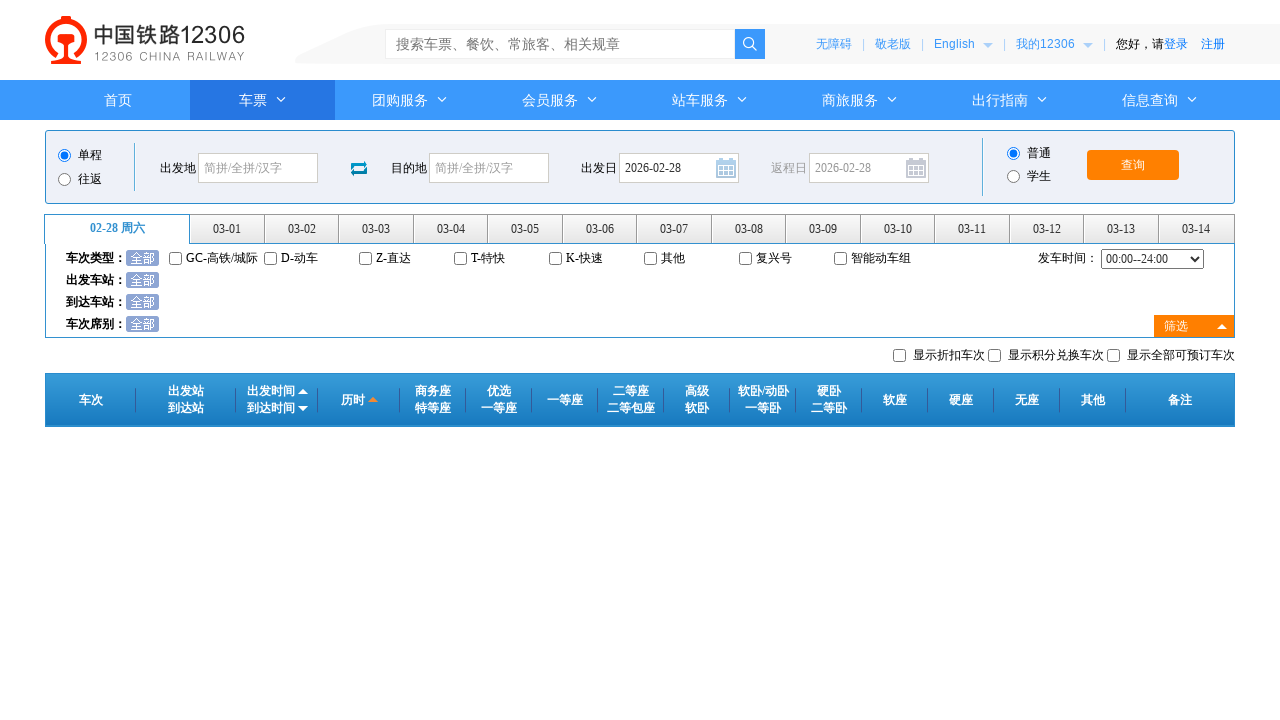

Clicked departure station field at (258, 168) on #fromStationText
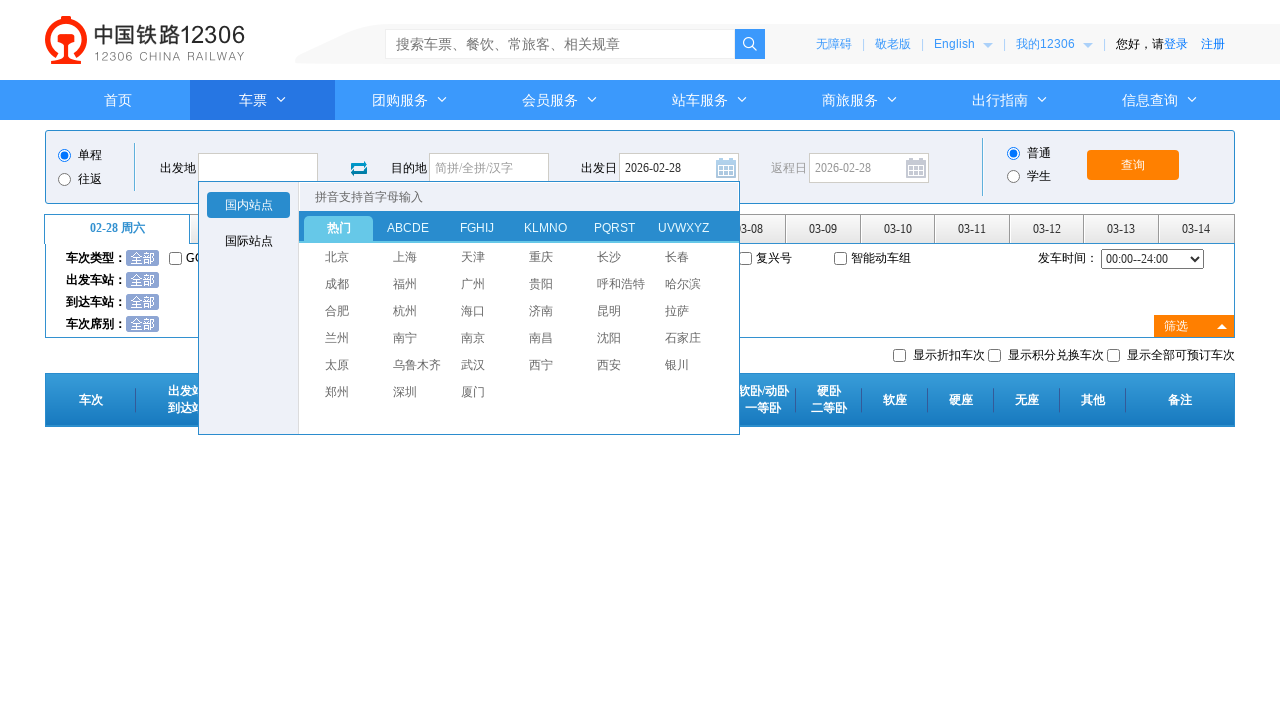

Filled departure station with '北京' (Beijing) on #fromStationText
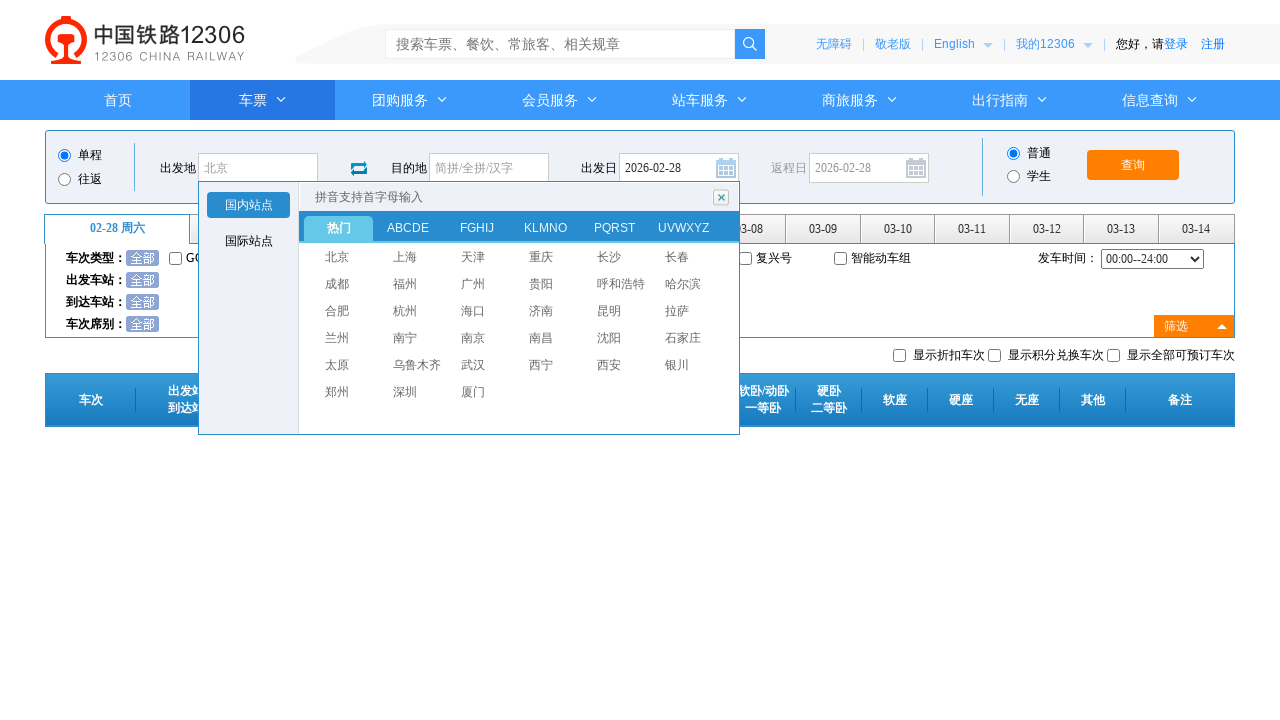

Pressed Enter to confirm departure station
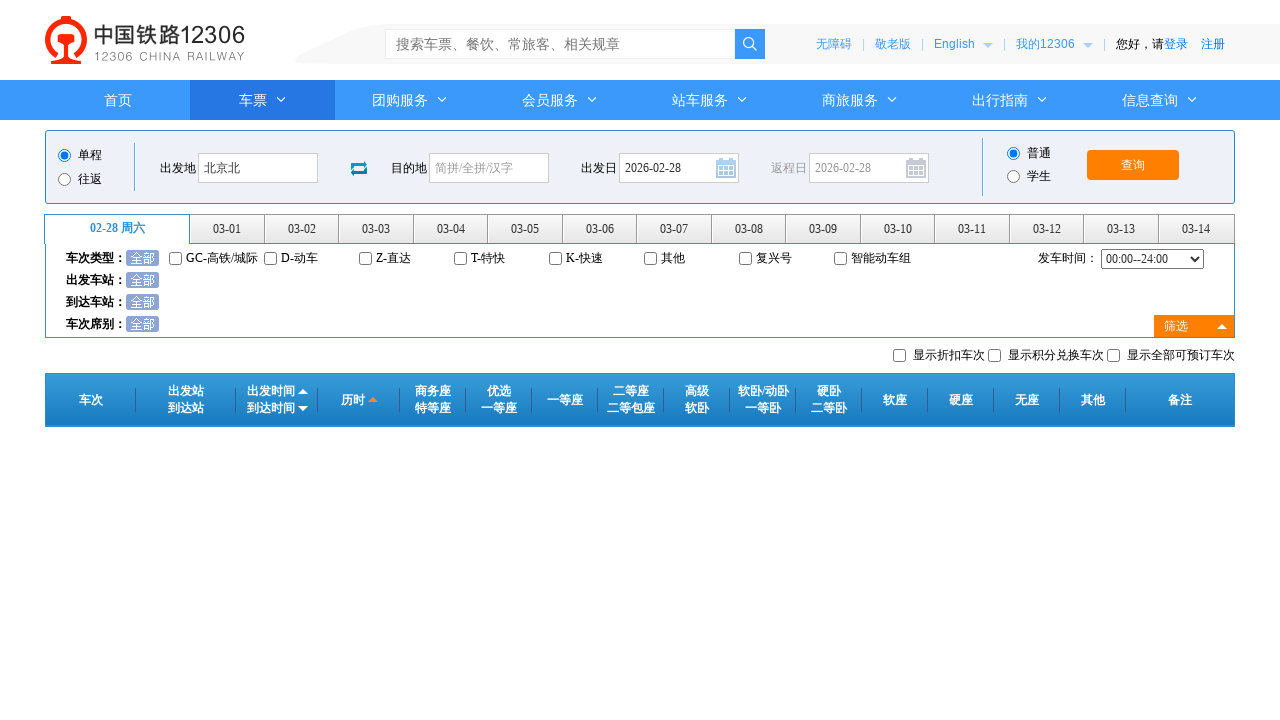

Clicked arrival station field at (489, 168) on #toStationText
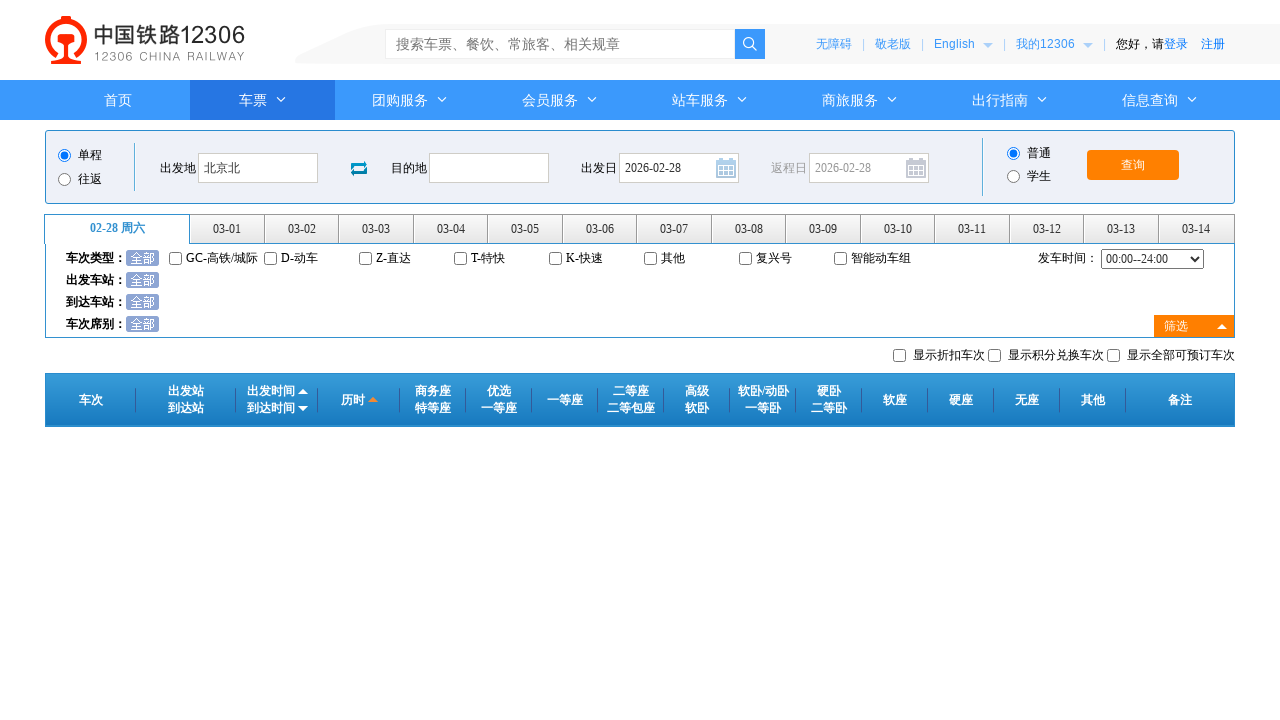

Filled arrival station with '上海' (Shanghai) on #toStationText
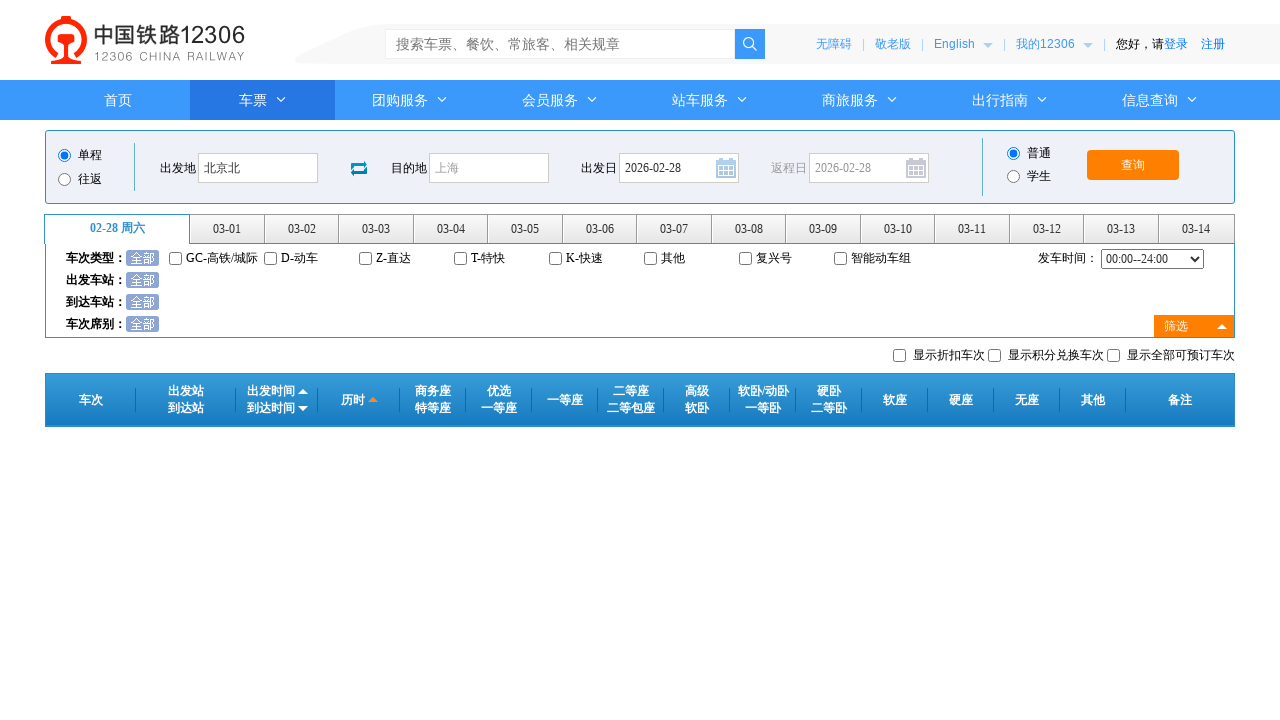

Pressed Enter to confirm arrival station
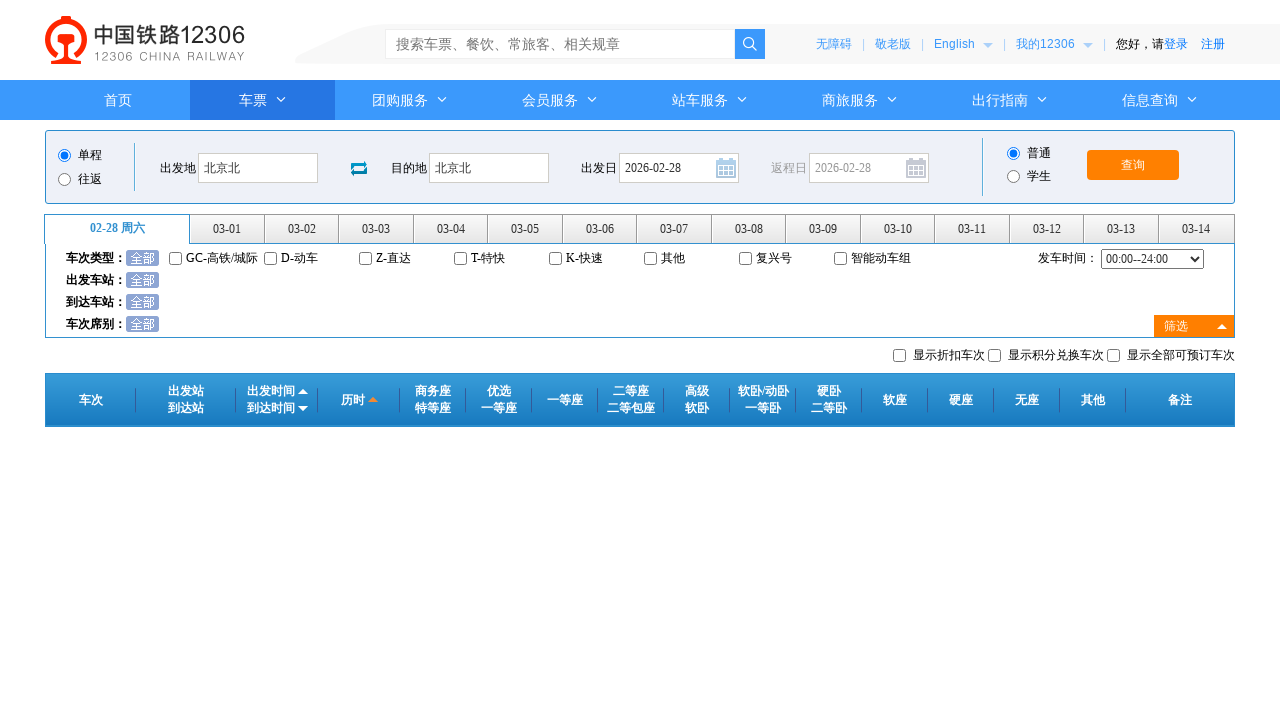

Removed readonly attribute from date field
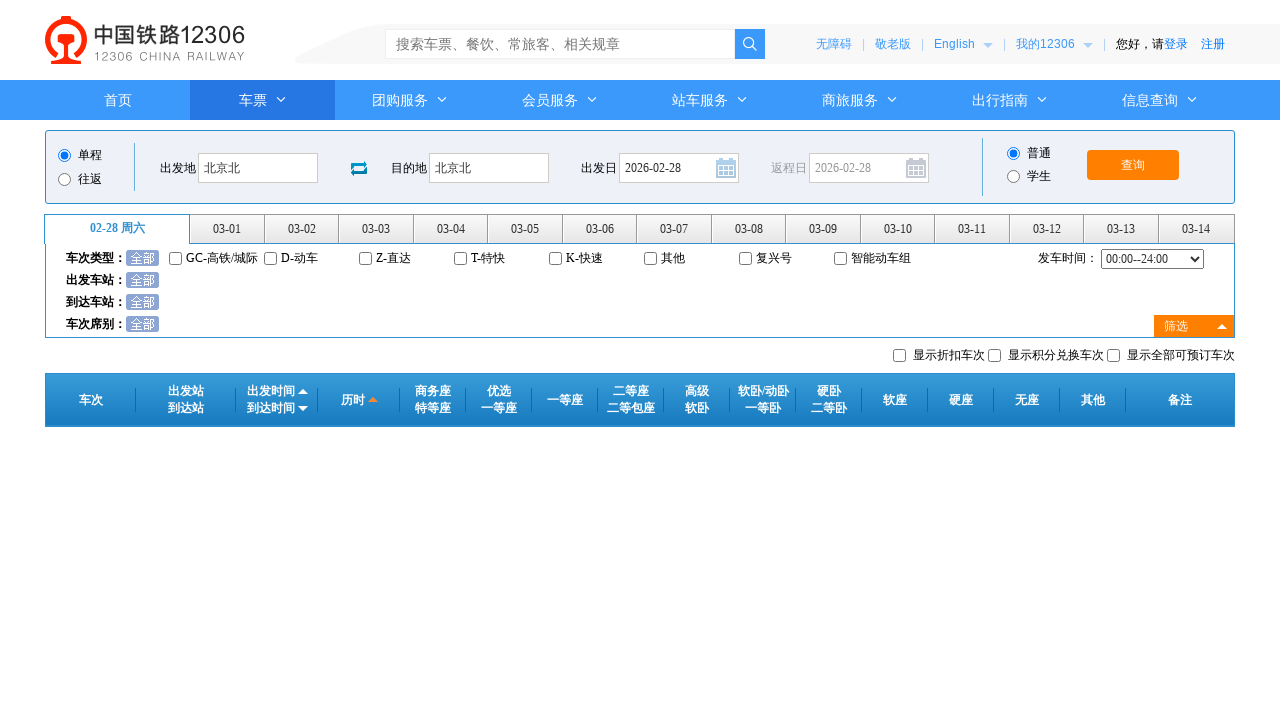

Filled travel date with '2024-03-15' on #train_date
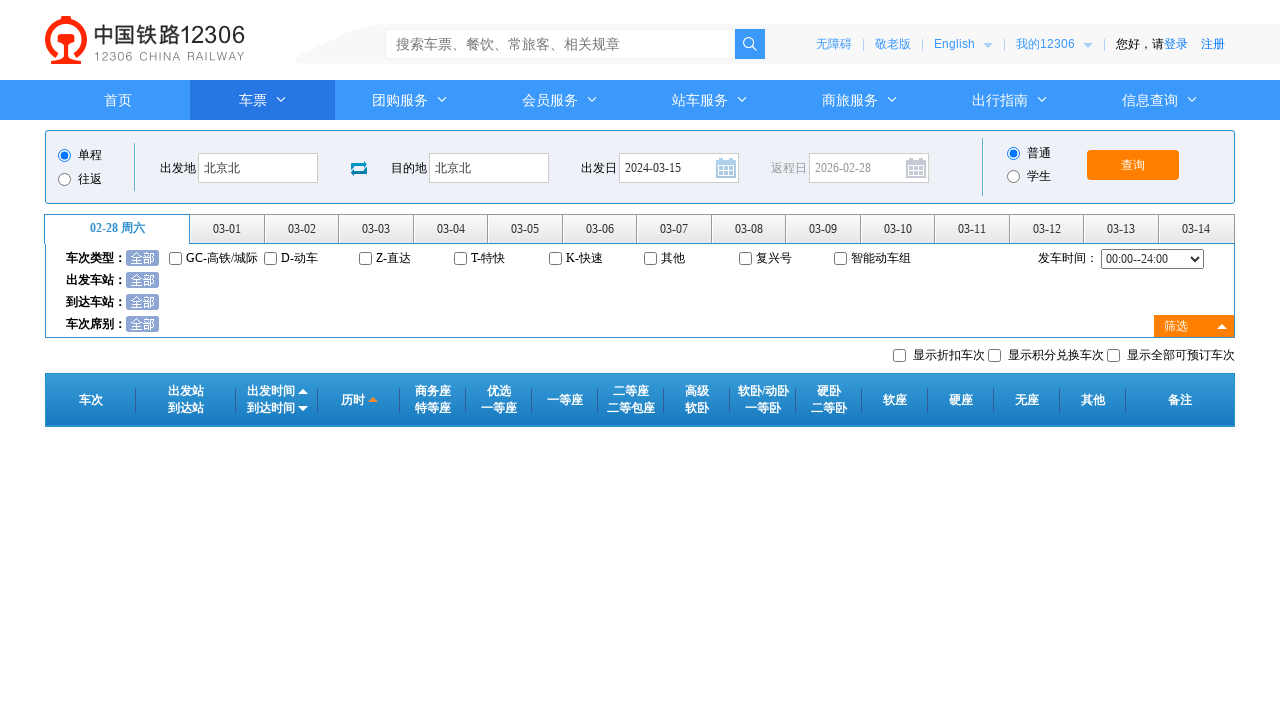

Clicked on date field to confirm at (679, 168) on #train_date
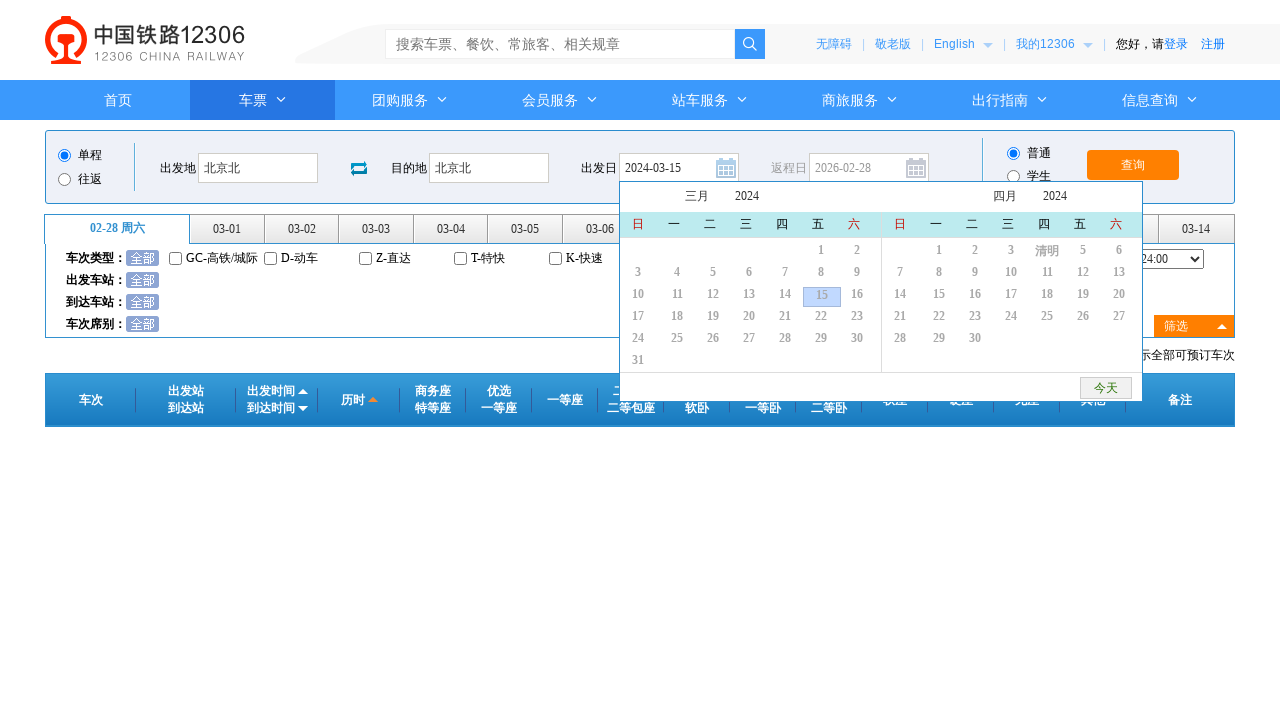

Clicked query button to search for tickets at (1133, 165) on #query_ticket
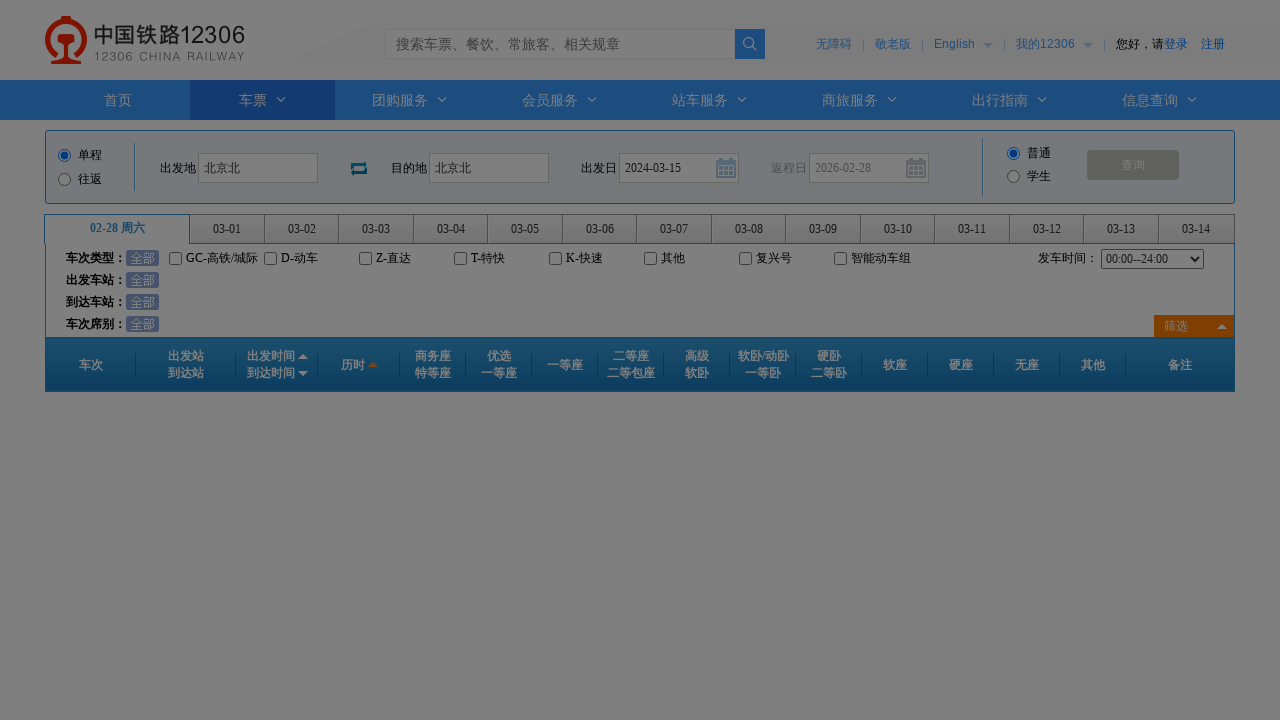

Waited 2000ms for search results to load
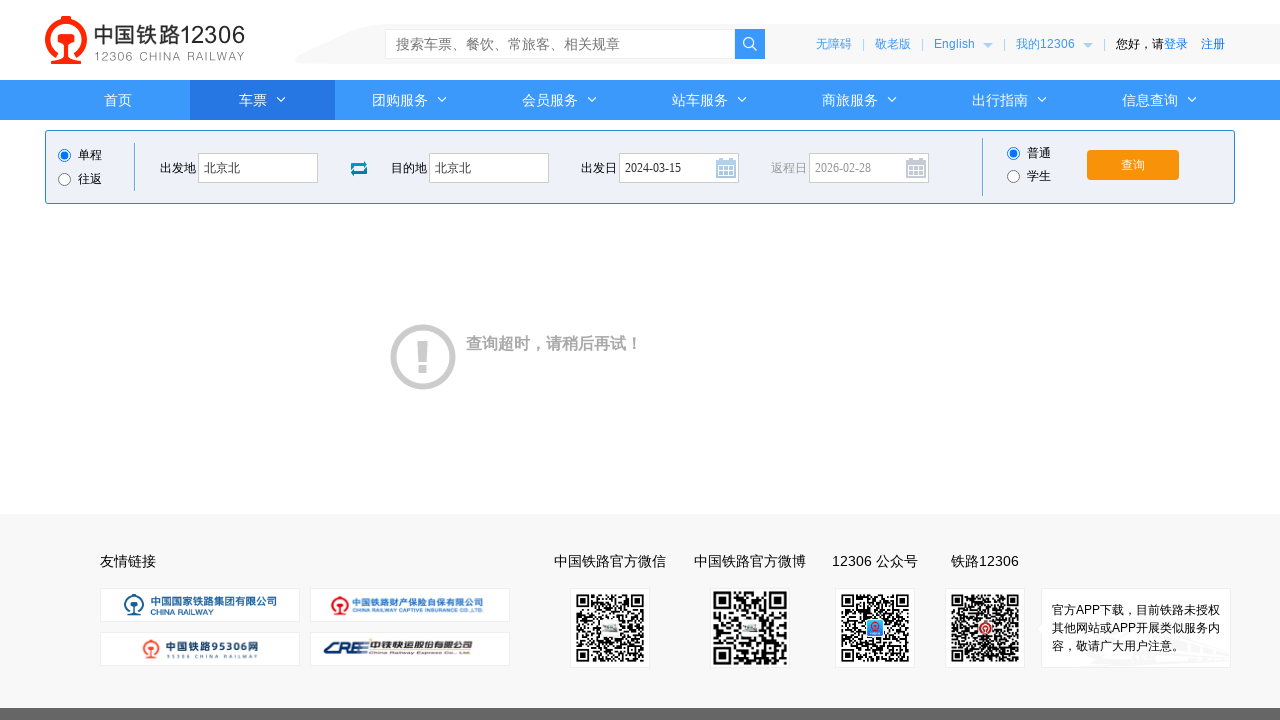

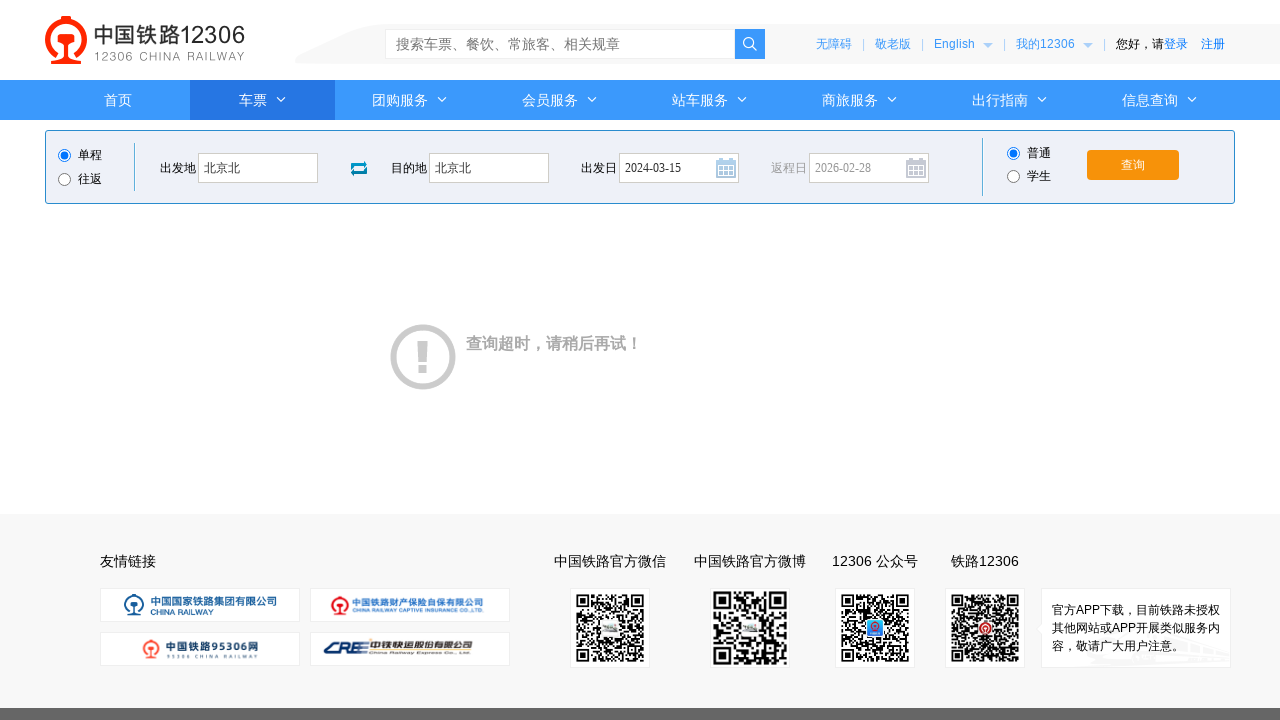